Opens the Flipkart homepage and maximizes the browser window to verify the page loads successfully

Starting URL: https://www.flipkart.com/

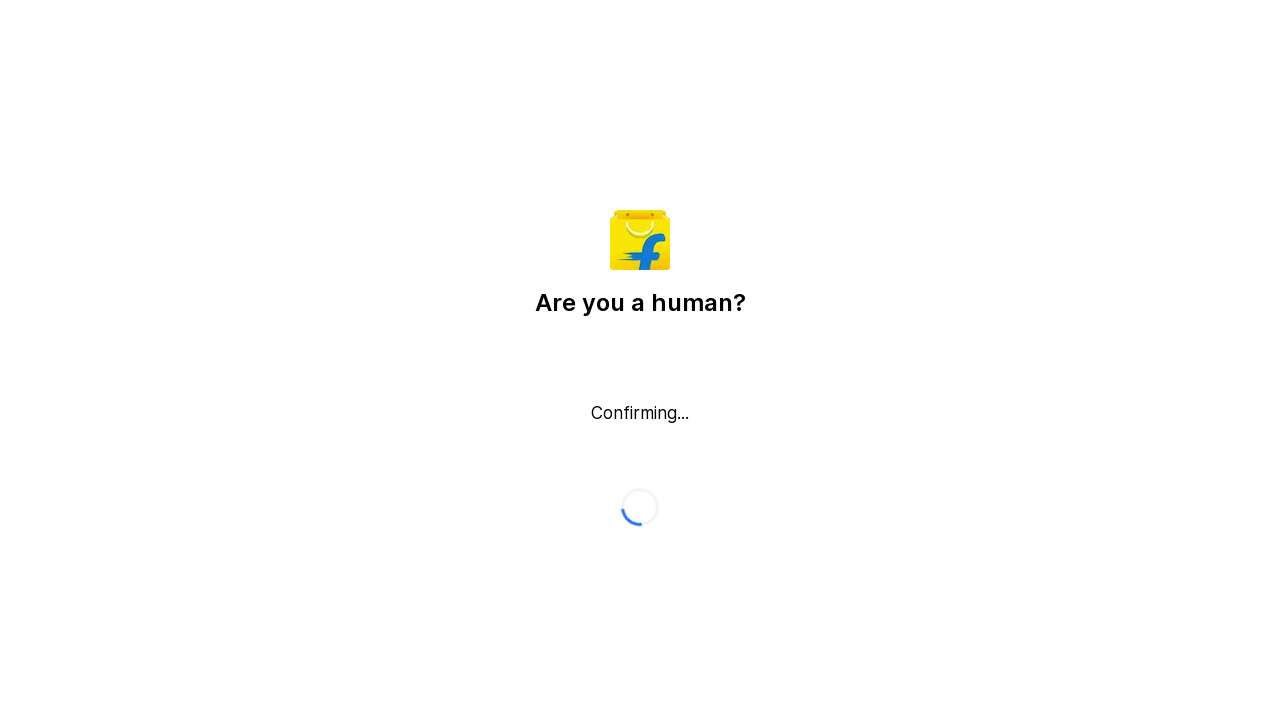

Navigated to Flipkart homepage
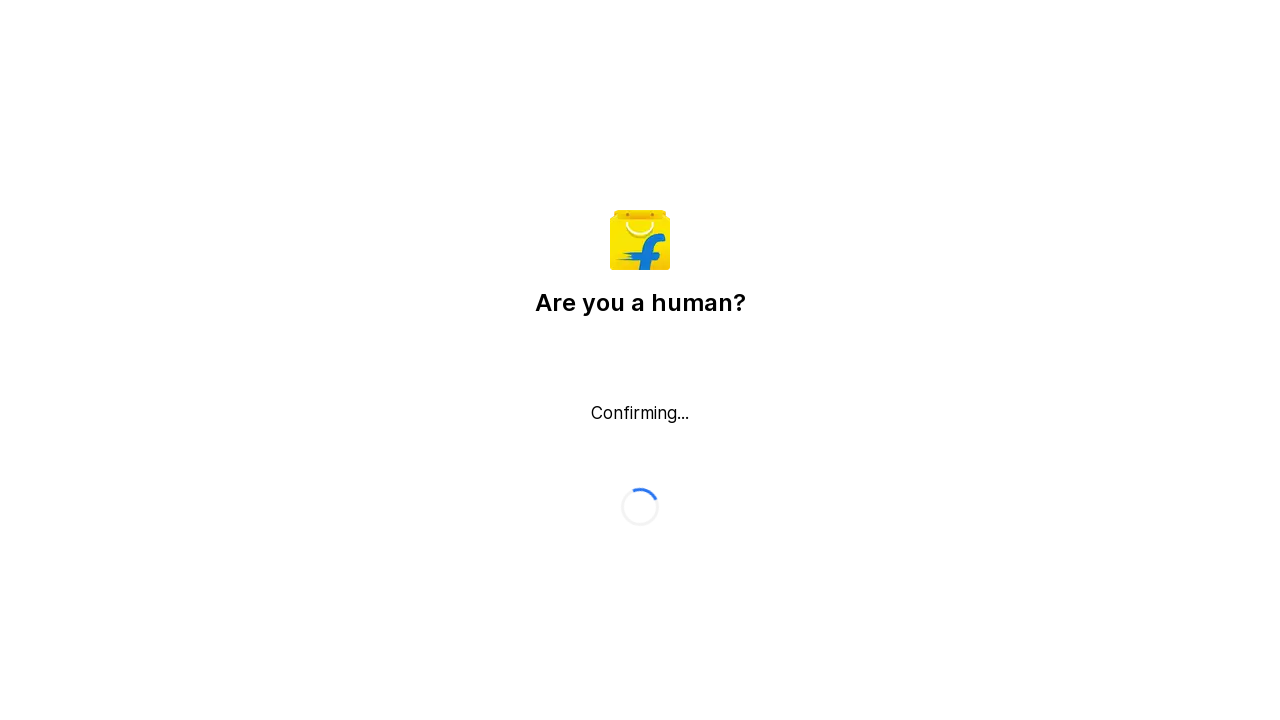

Maximized browser window to 1920x1080
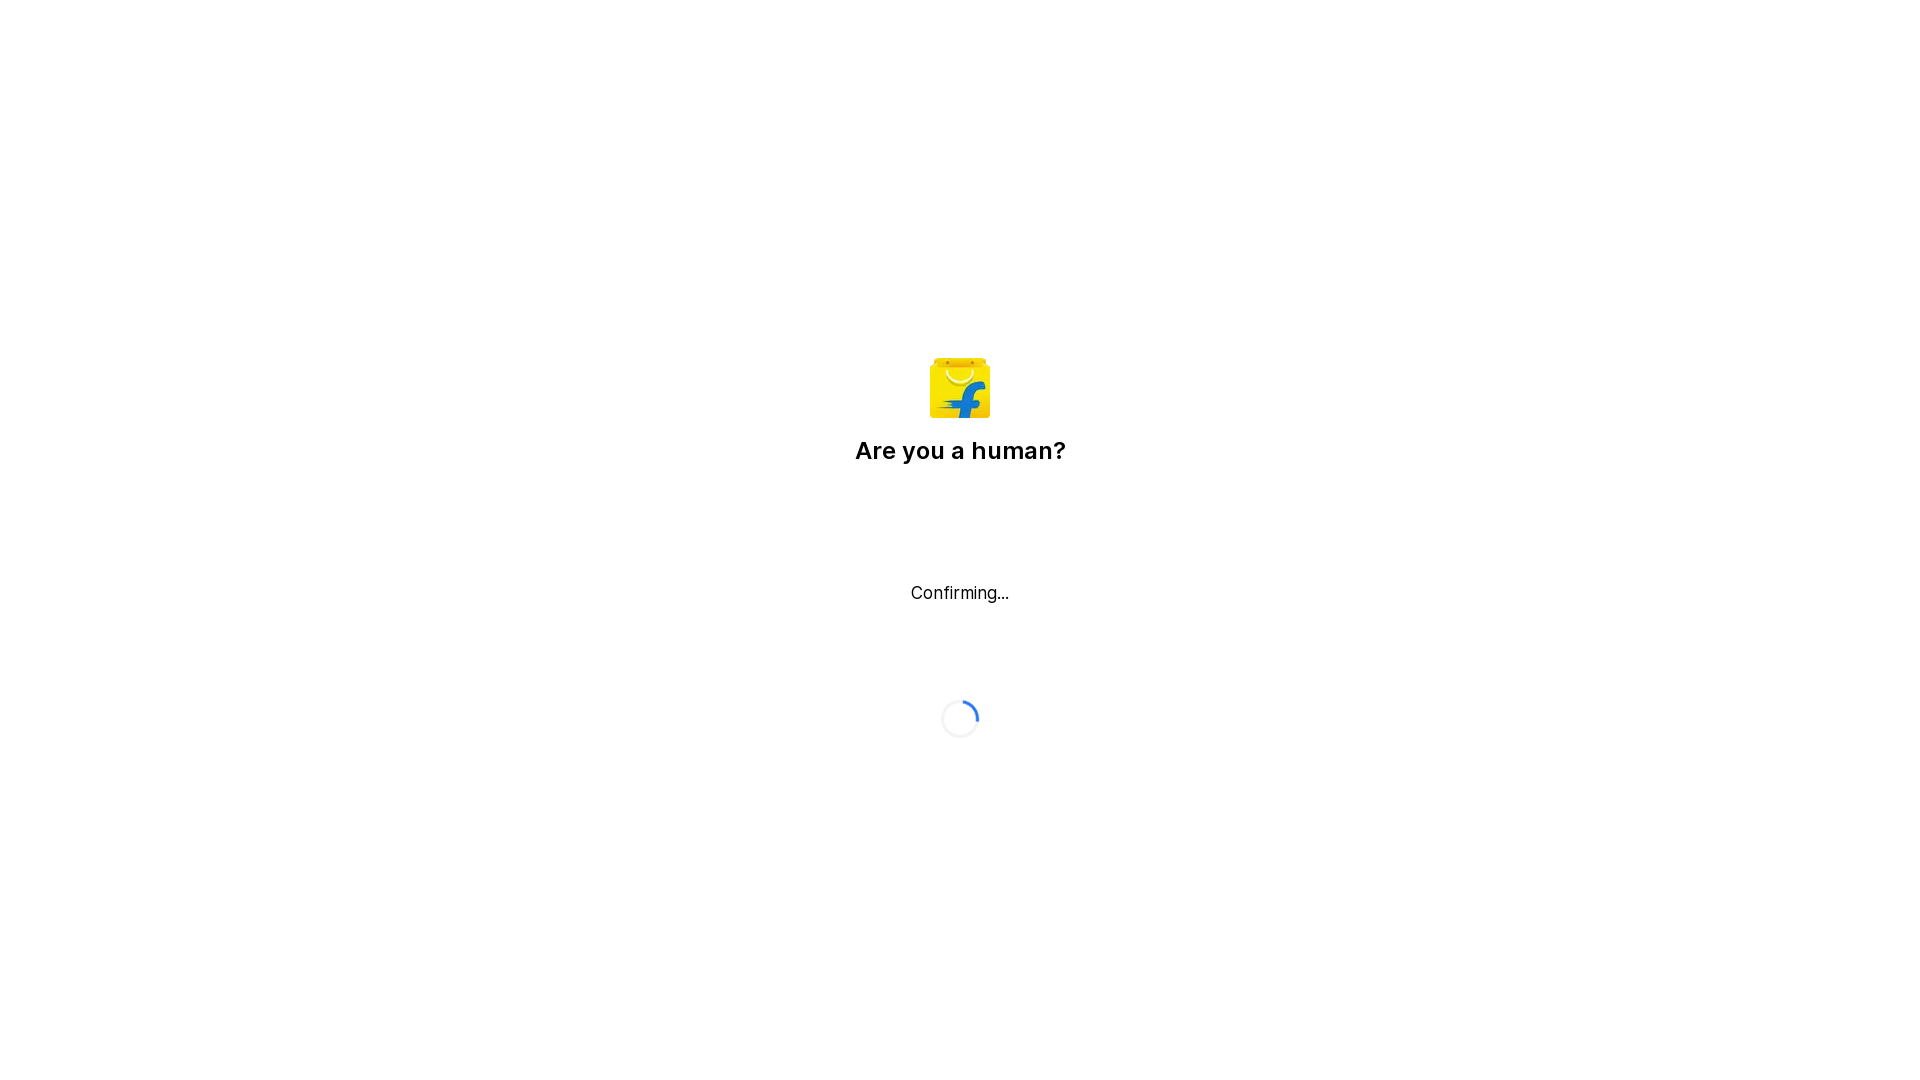

Page loaded successfully - network idle state reached
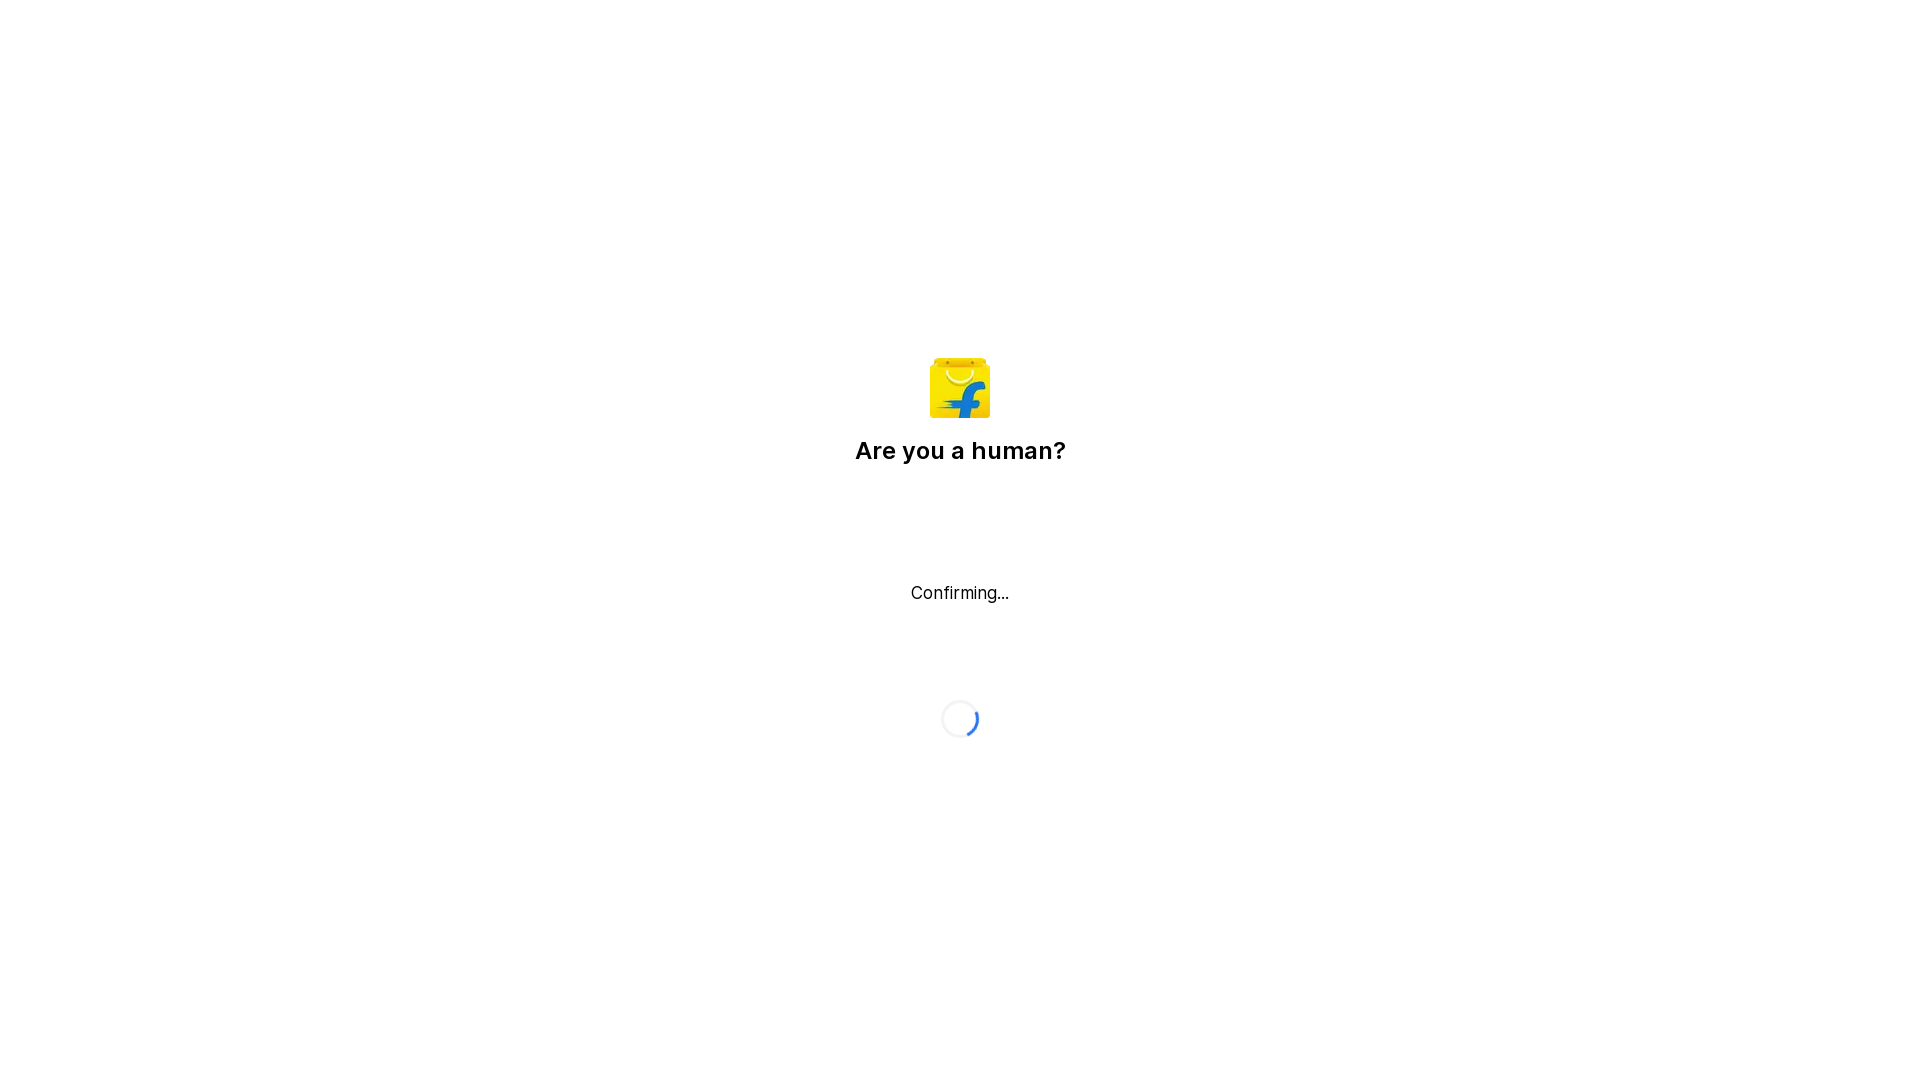

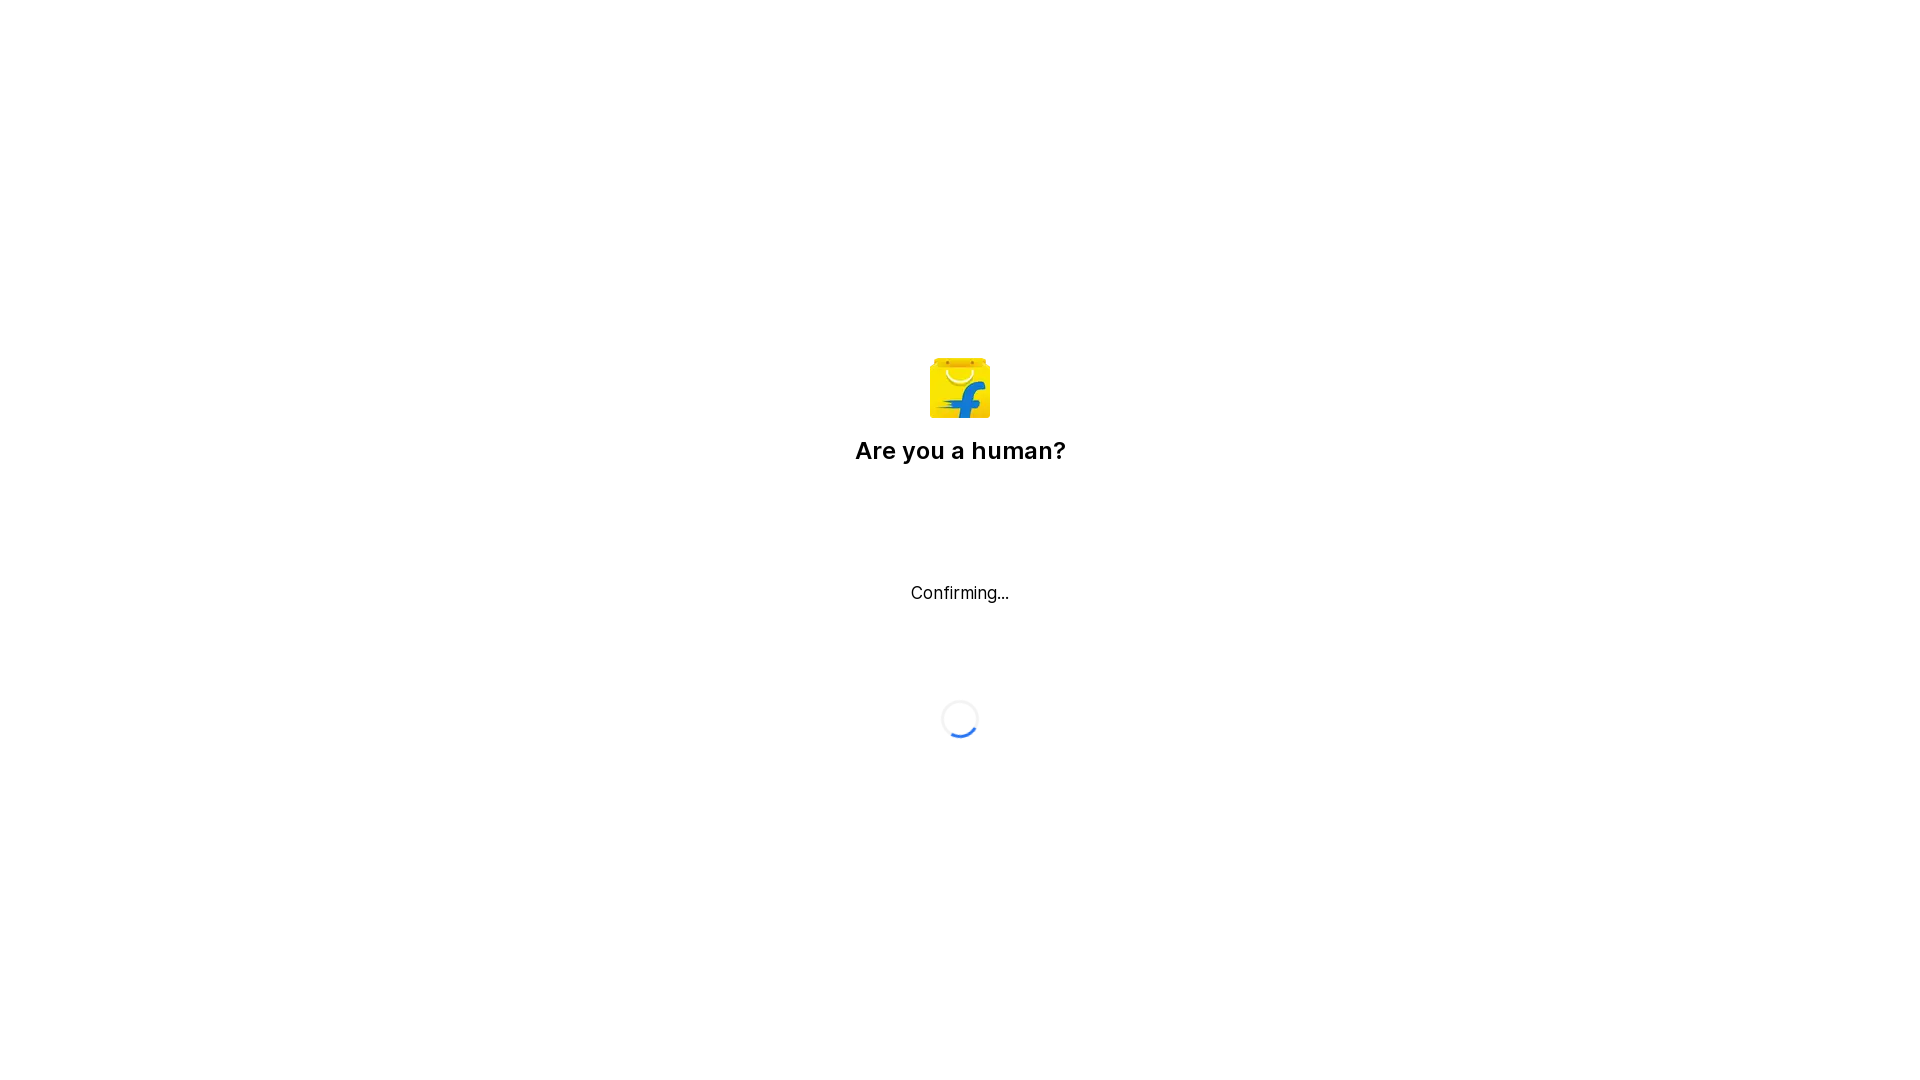